Tests that the Browse Languages page table has correct column headers: Language, Author, Date, Comments, Rate

Starting URL: http://www.99-bottles-of-beer.net/

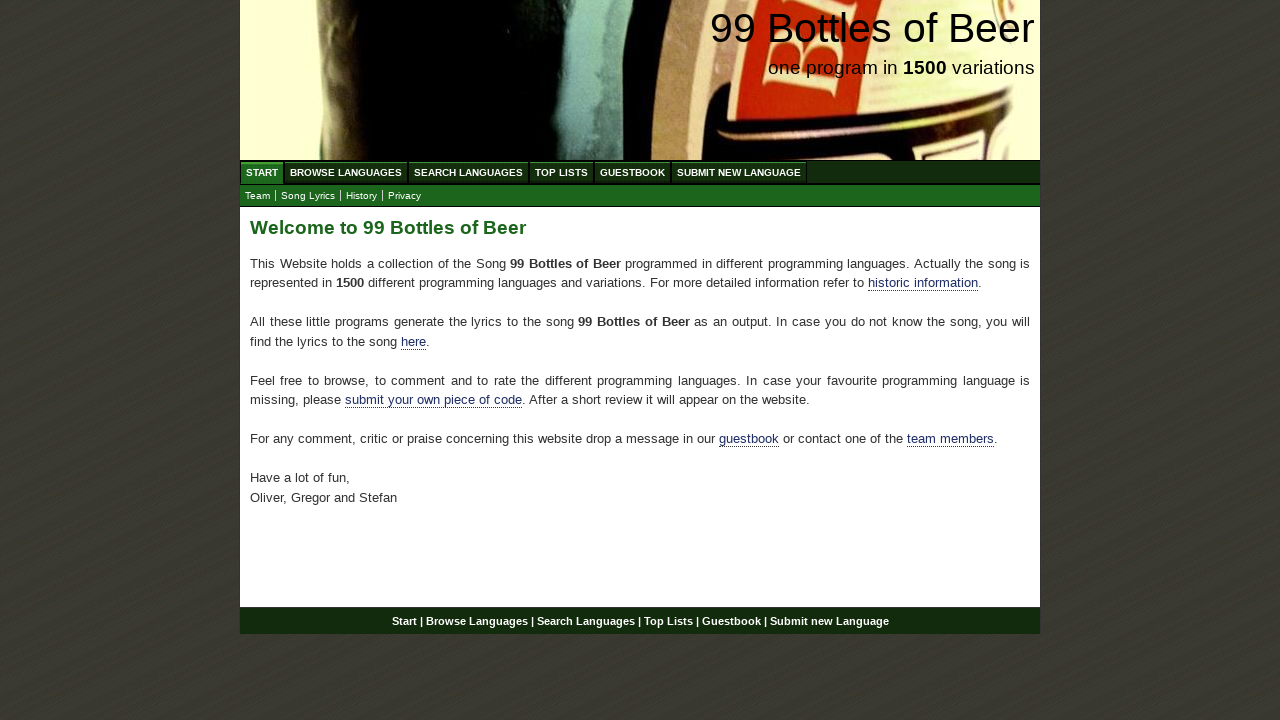

Clicked 'Browse Languages' menu link at (346, 172) on text=Browse Languages
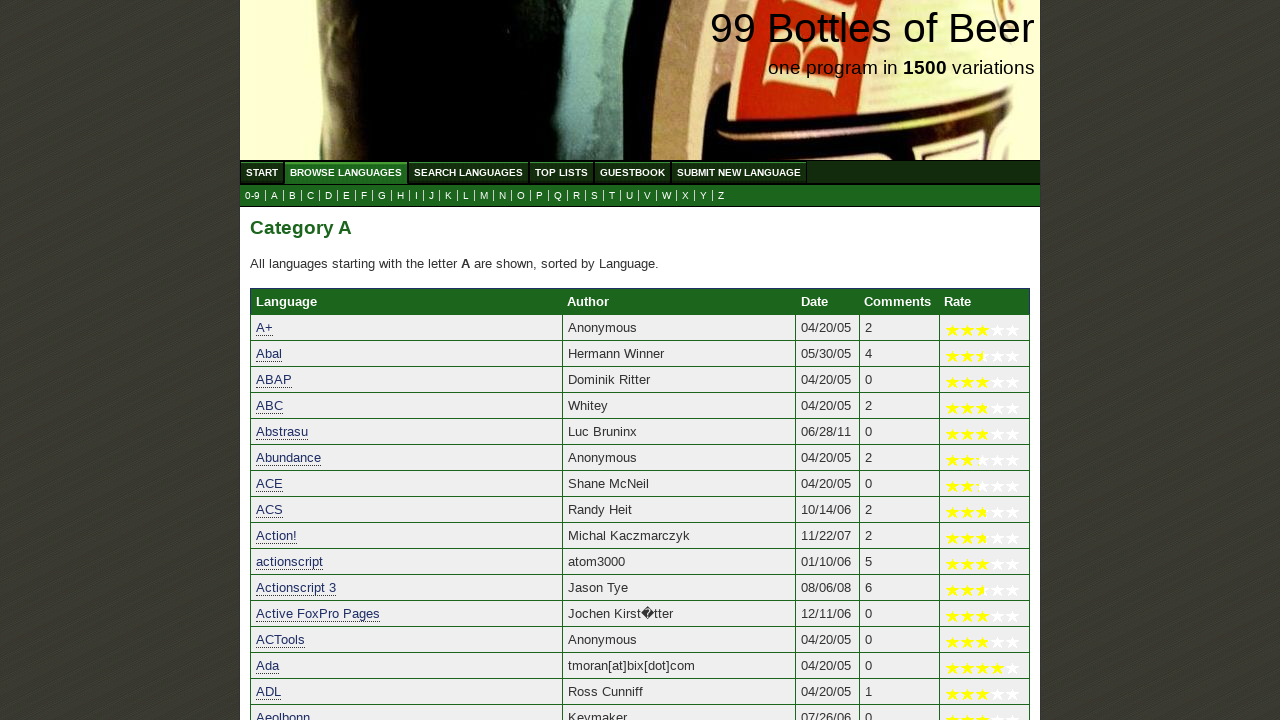

Retrieved all table header elements from first row
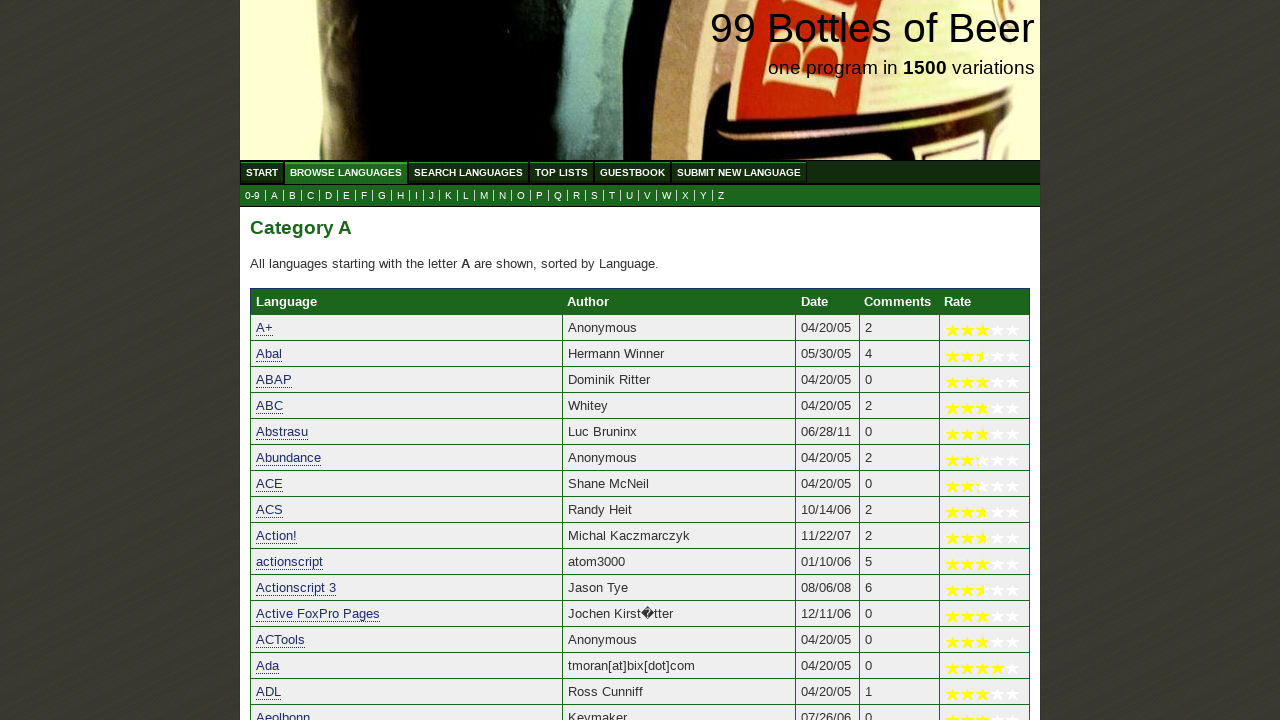

Extracted text content from all table headers
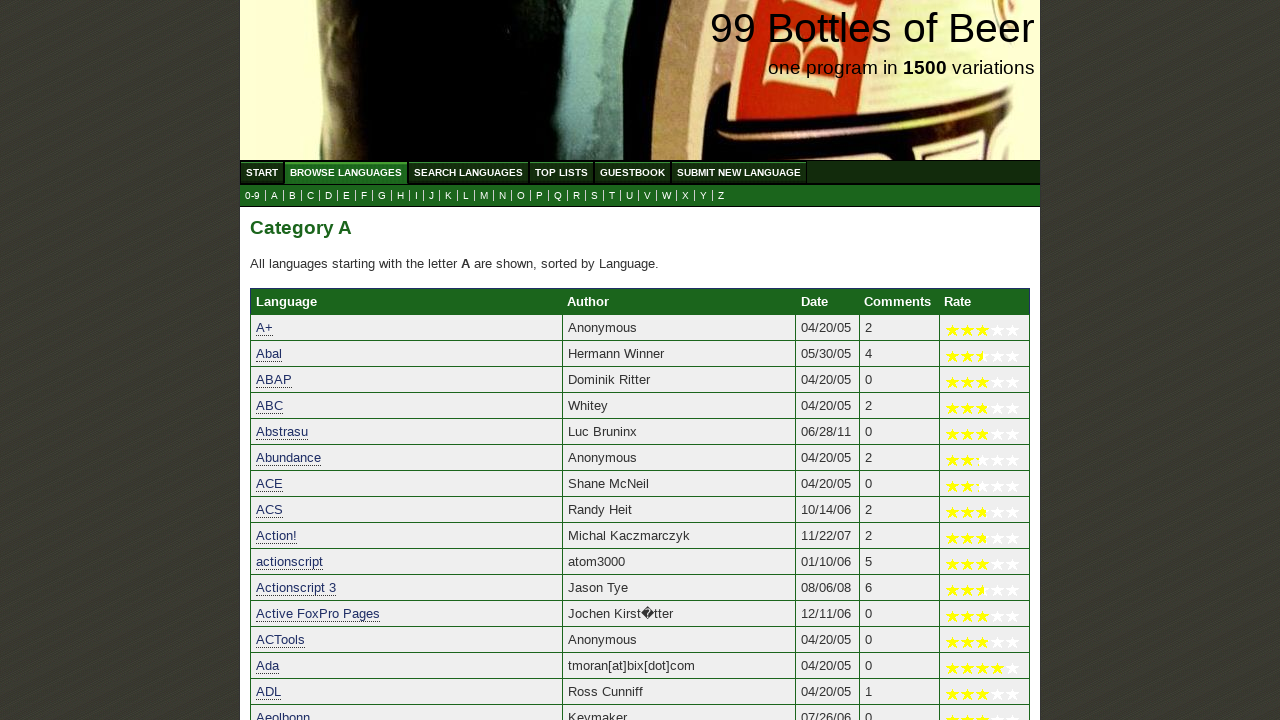

Verified table headers match expected columns: Language, Author, Date, Comments, Rate
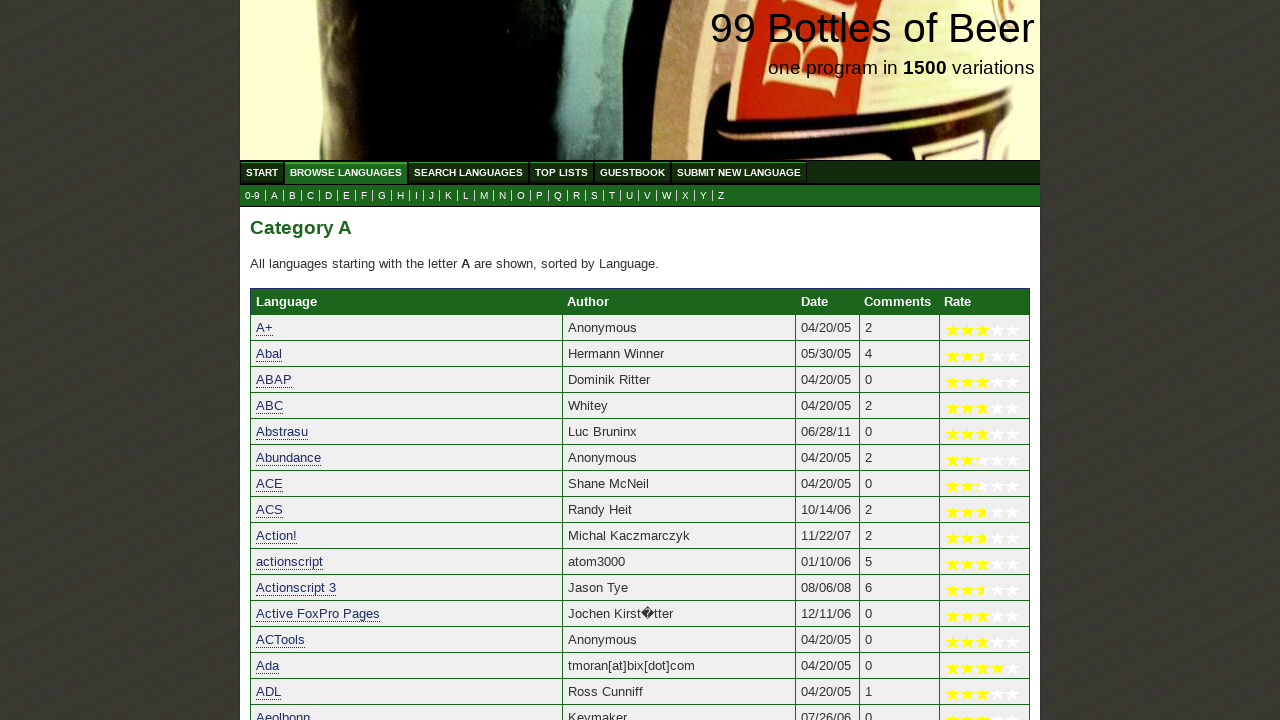

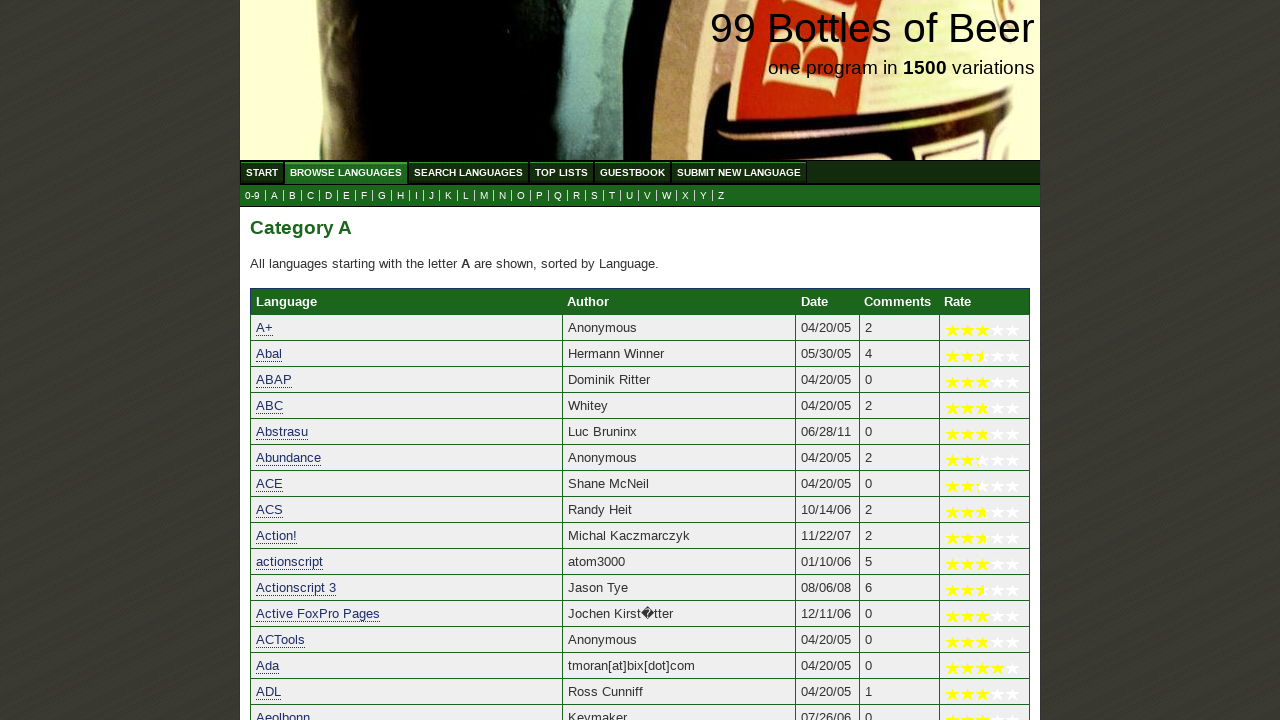